Tests checkbox functionality by clicking a checkbox to select it, verifying it's selected, then clicking again to unselect it and verifying it's unselected

Starting URL: https://www.rahulshettyacademy.com/AutomationPractice/

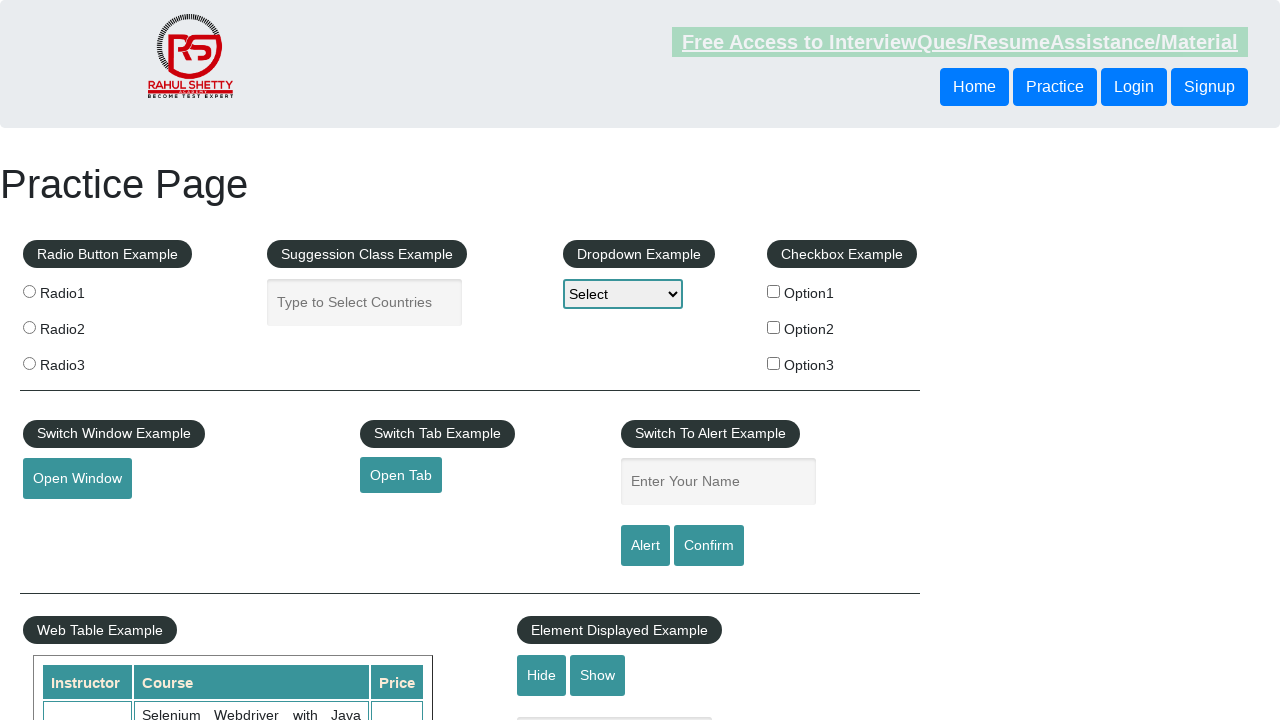

Navigated to AutomationPractice page
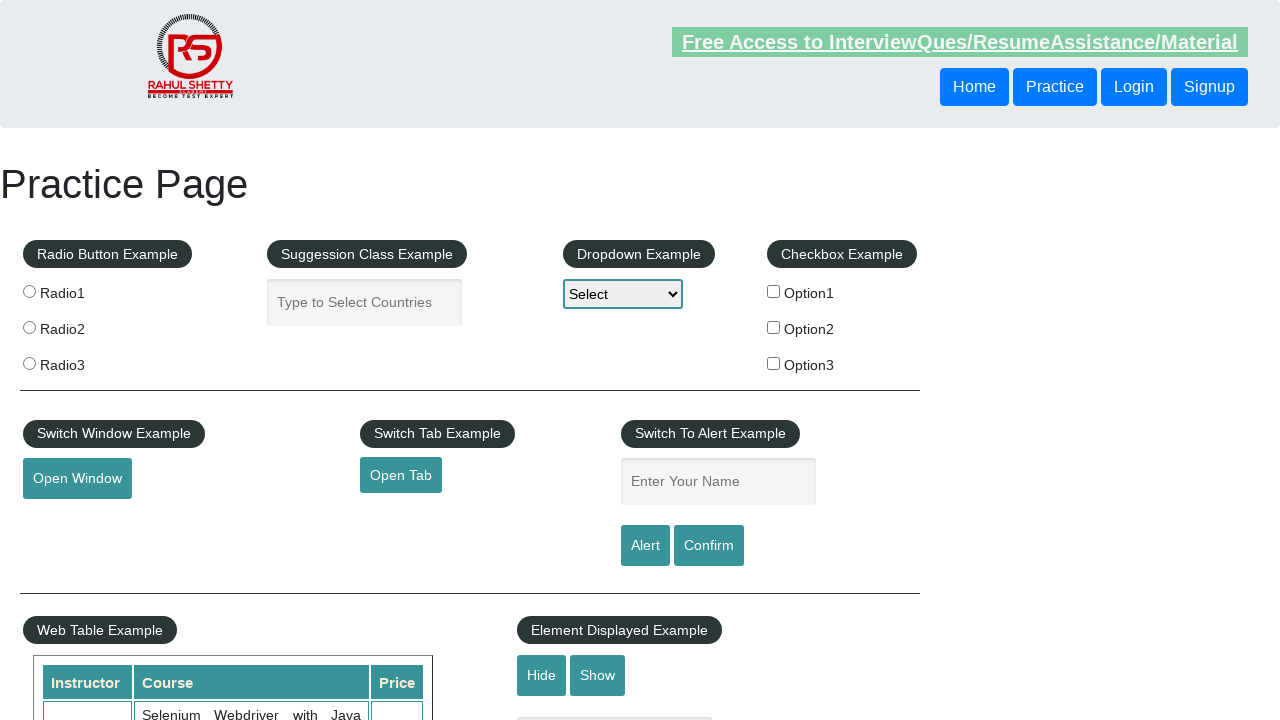

Clicked checkbox #checkBoxOption1 to select it at (774, 291) on #checkBoxOption1
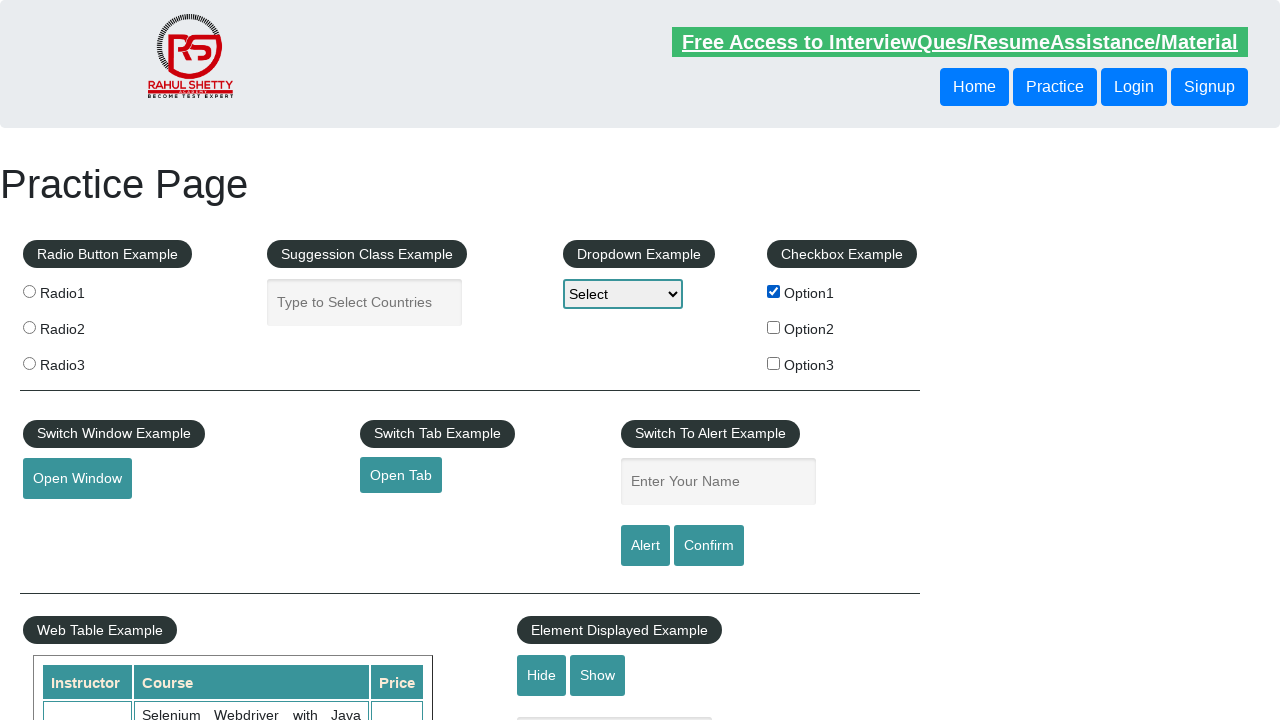

Verified checkbox #checkBoxOption1 is selected
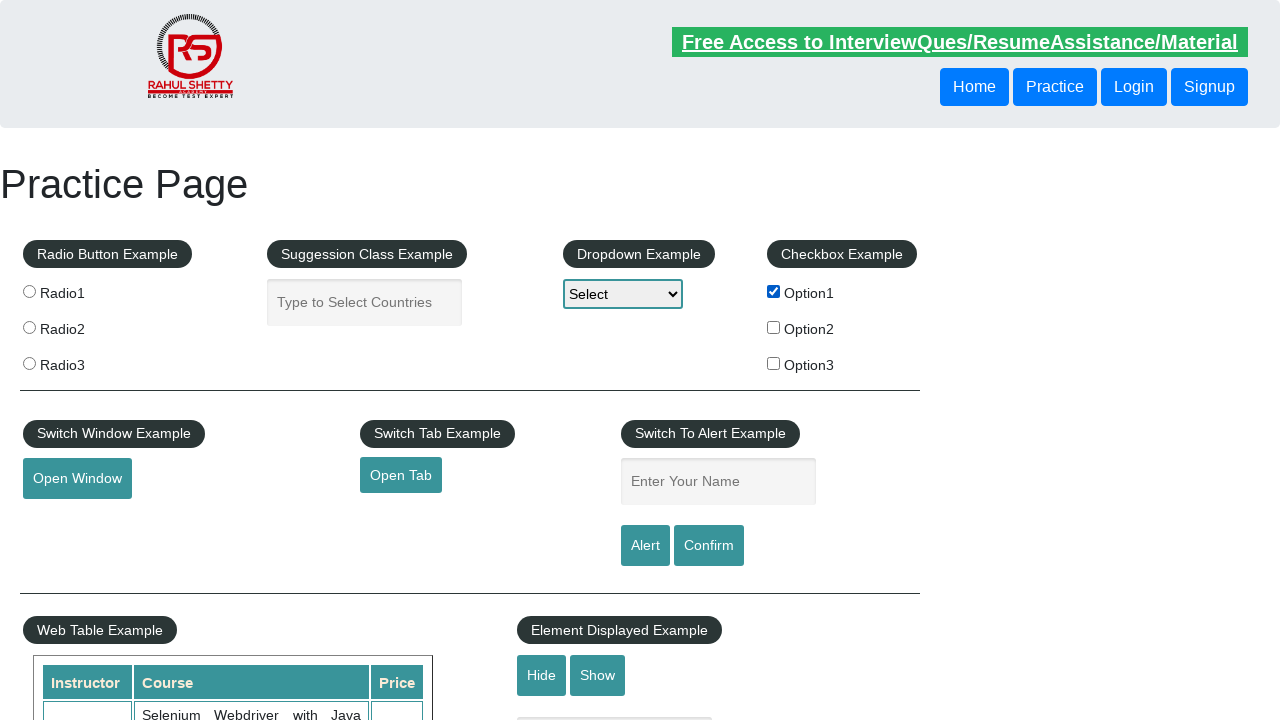

Clicked checkbox #checkBoxOption1 to unselect it at (774, 291) on #checkBoxOption1
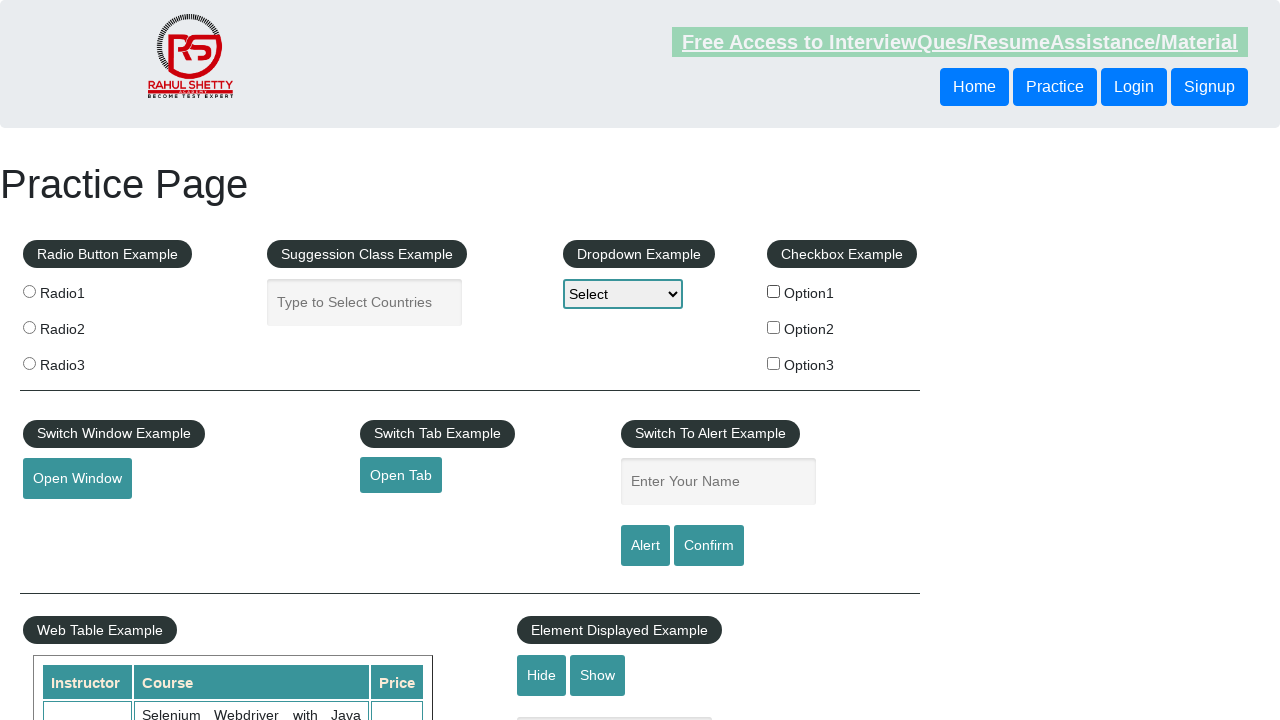

Verified checkbox #checkBoxOption1 is unselected
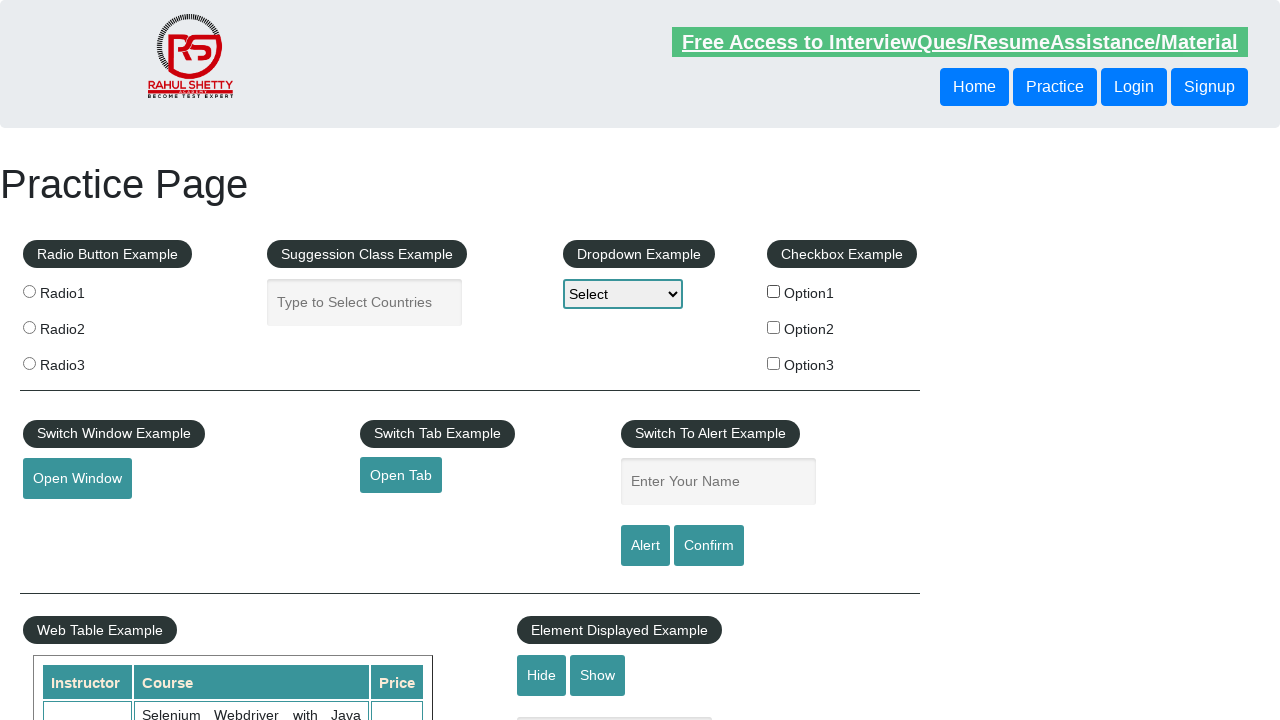

Retrieved total checkbox count: 3
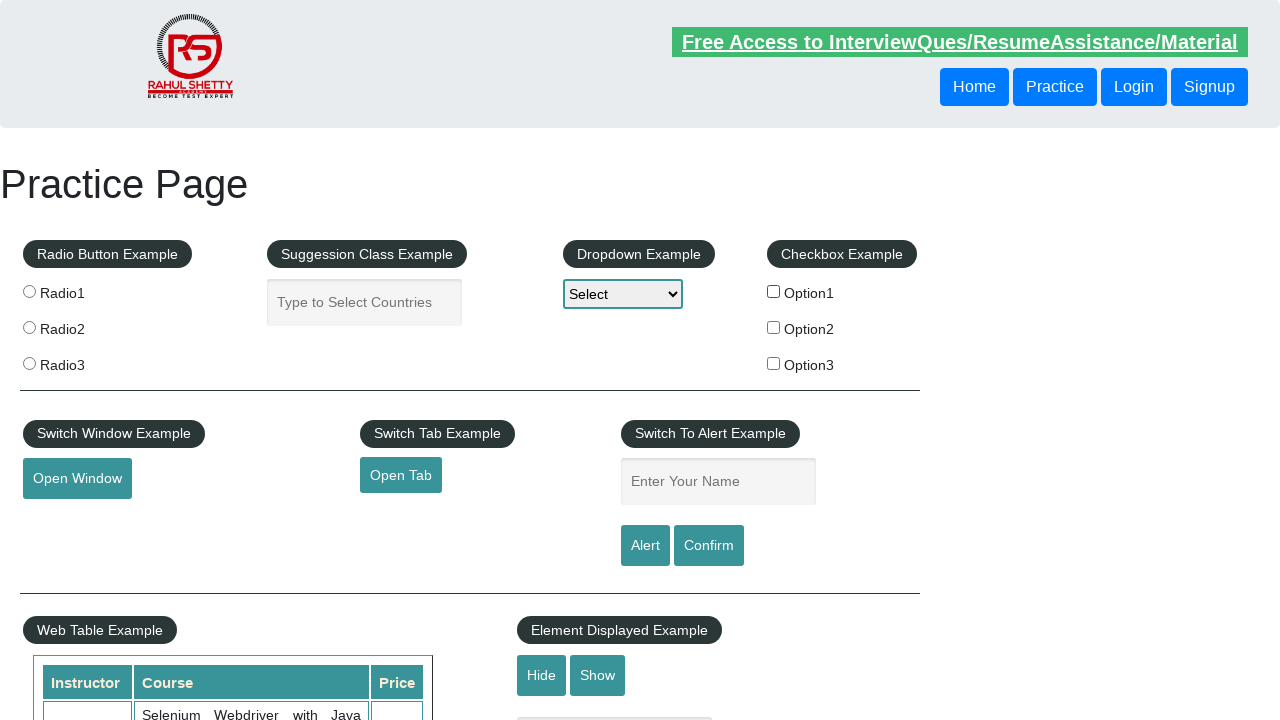

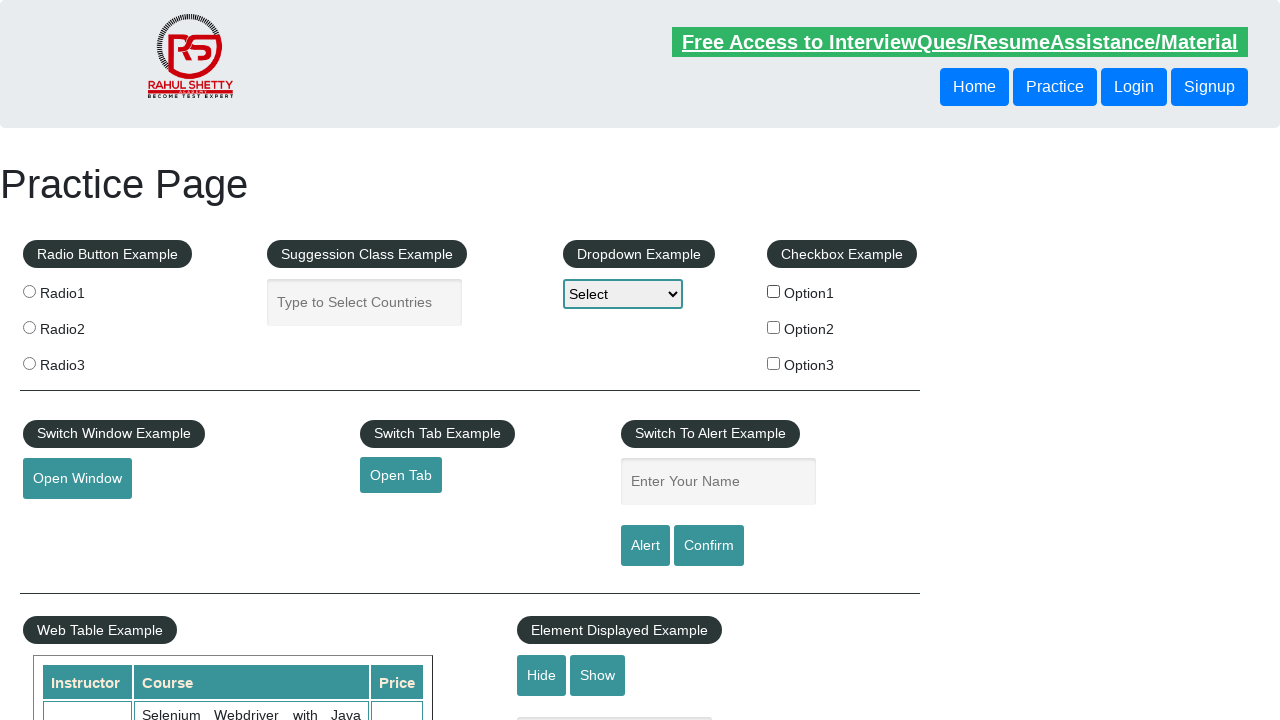